Tests confirm dialog by clicking confirm button and accepting the dialog

Starting URL: https://demoqa.com/alerts

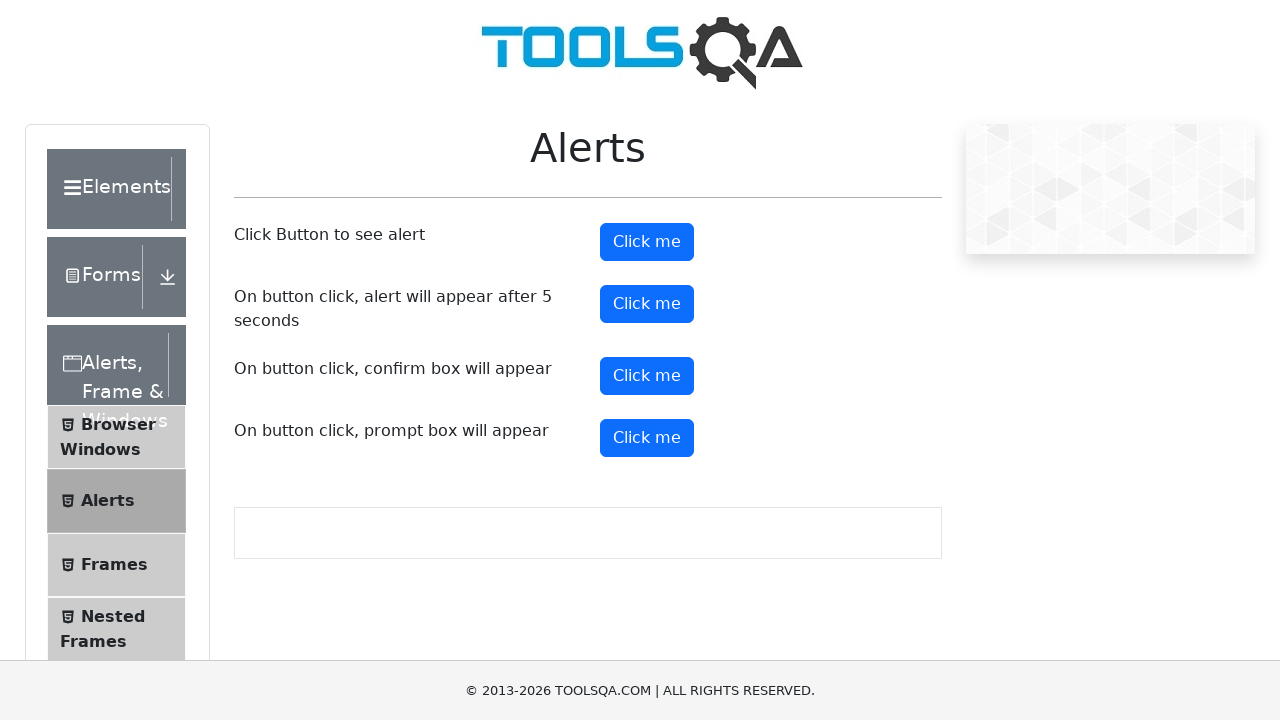

Navigated to alerts demo page
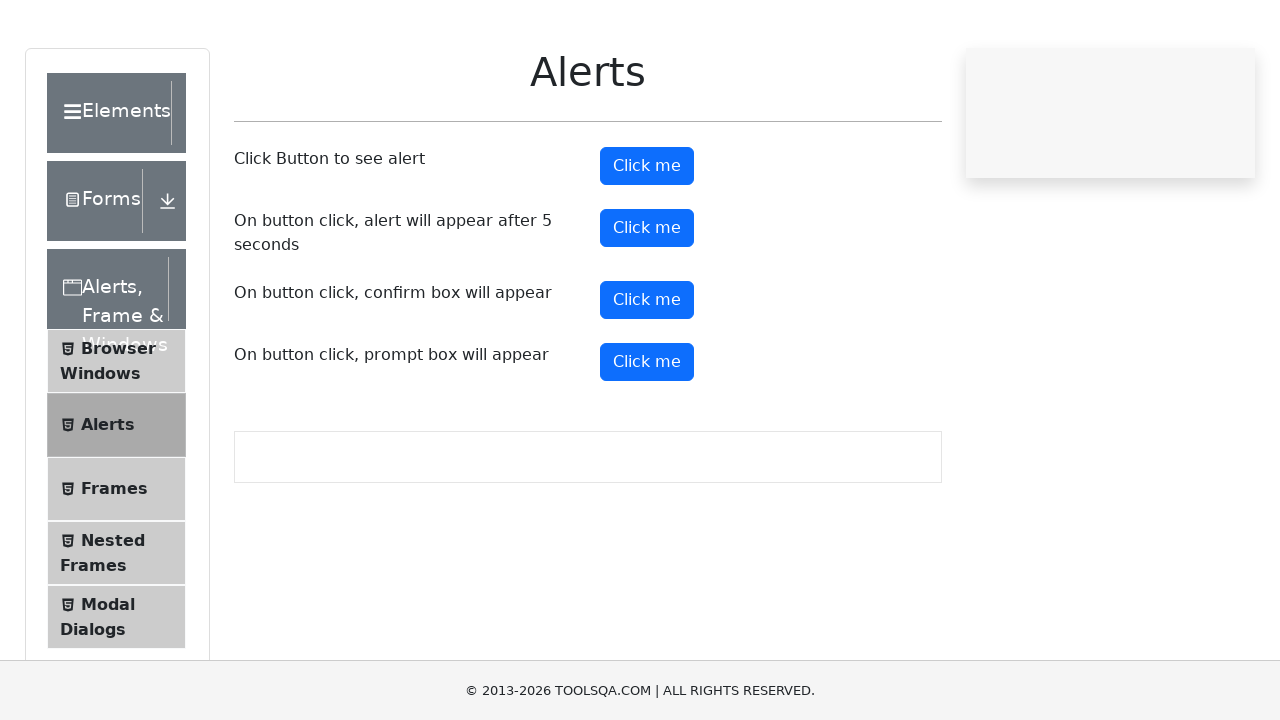

Clicked confirm button to trigger confirm dialog at (647, 376) on #confirmButton
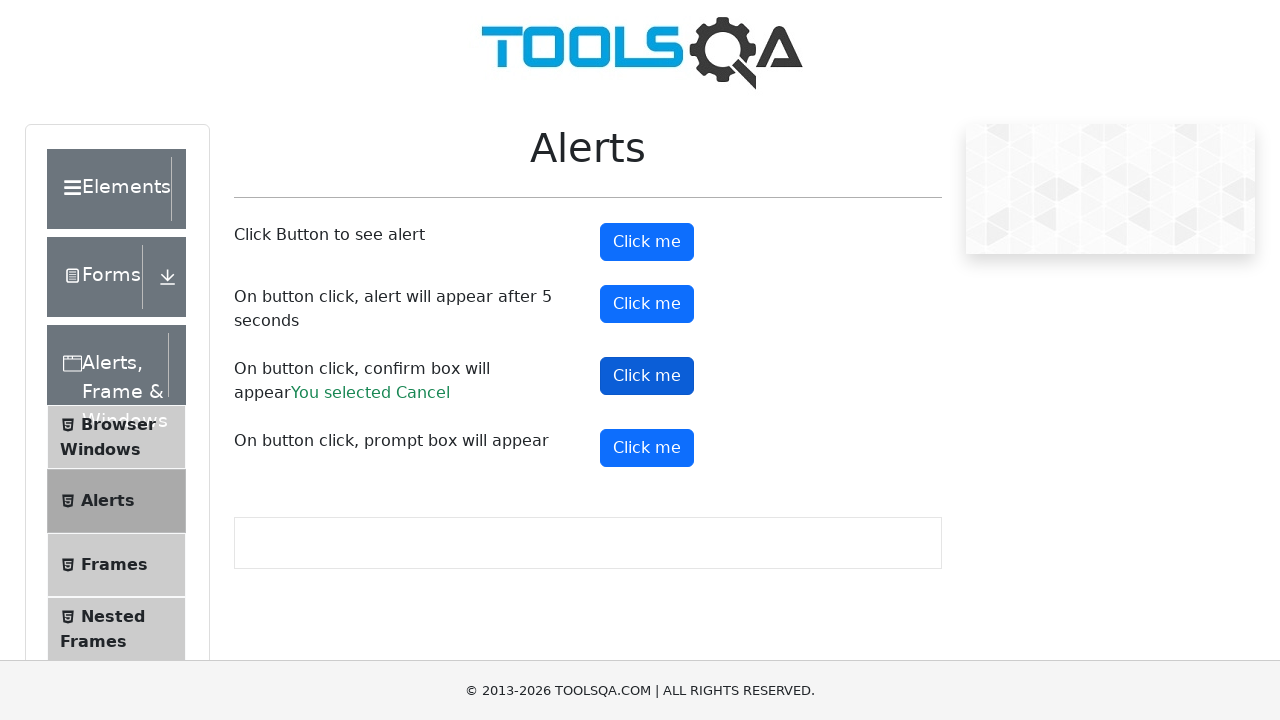

Set up dialog handler to accept confirm dialog
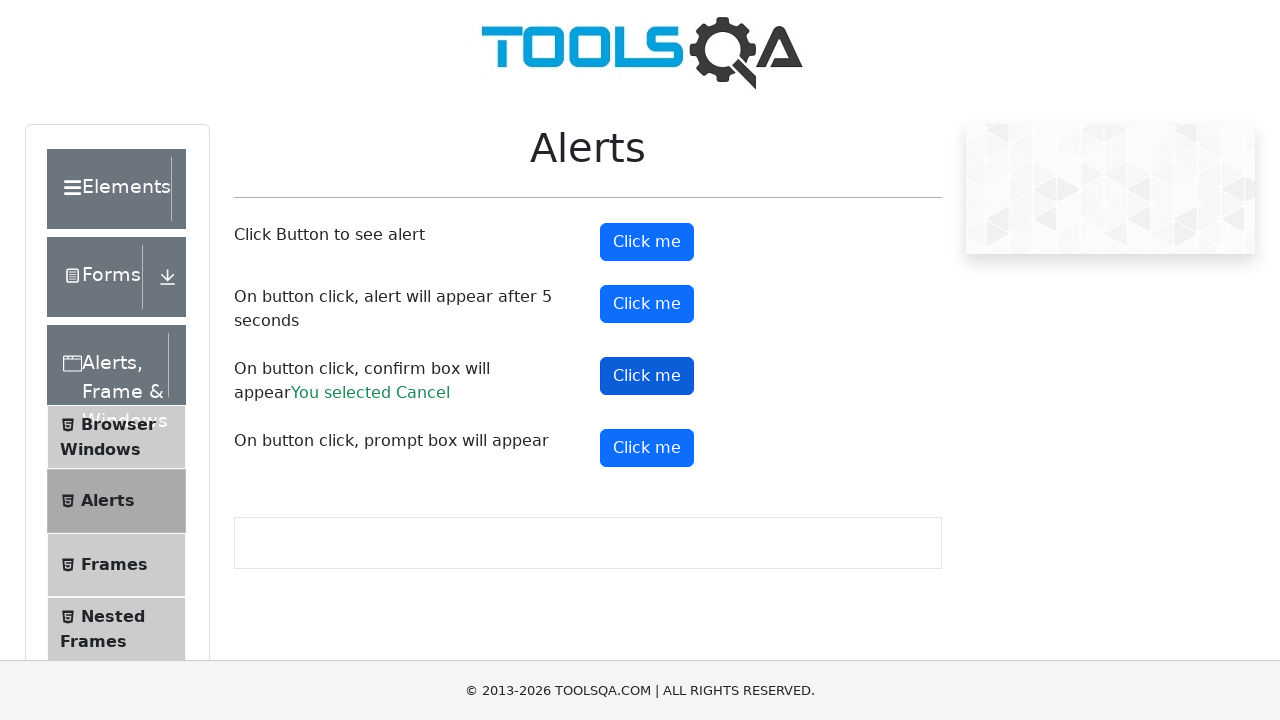

Confirmed dialog was accepted and result text appeared
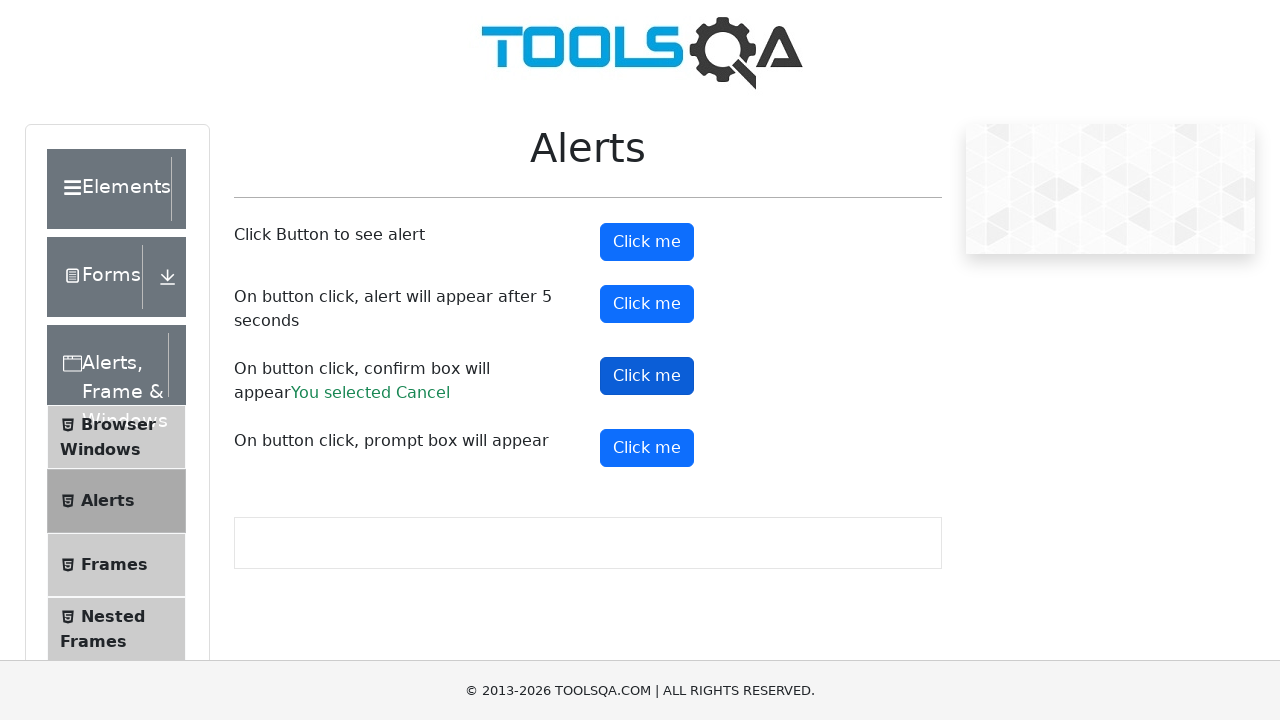

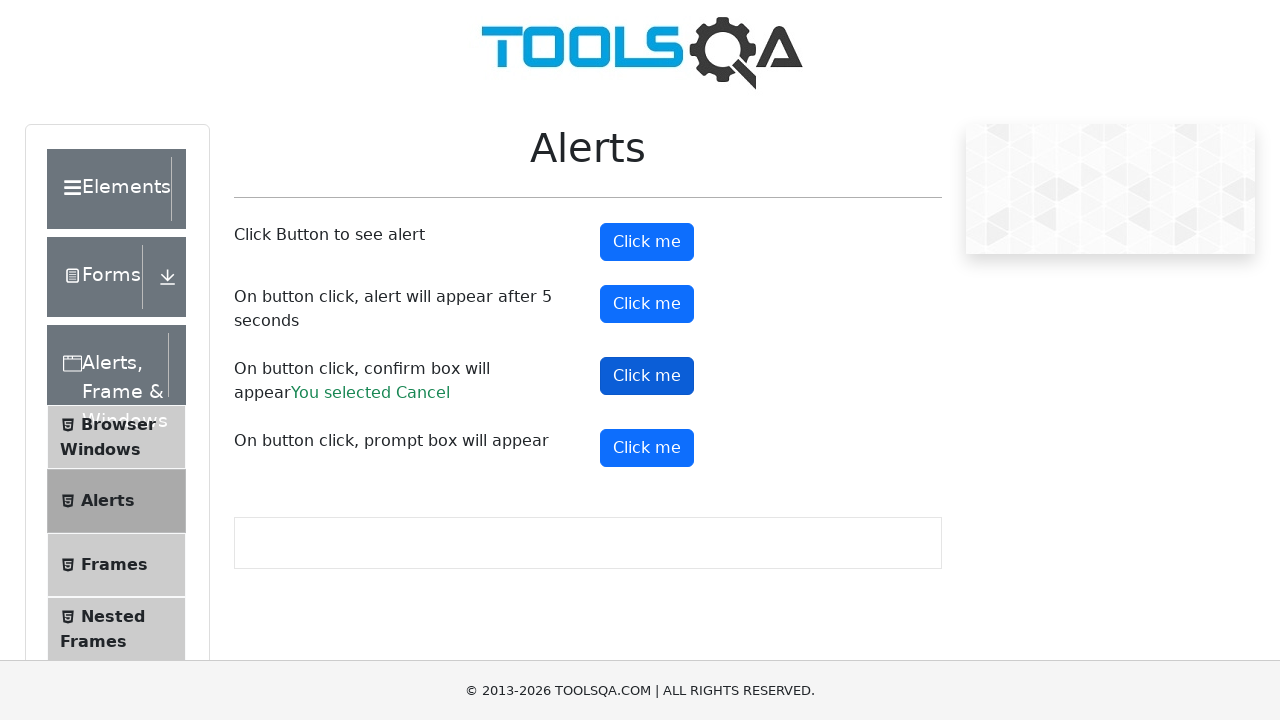